Tests drag and drop functionality by dragging an element to a droppable target and verifying the drop was successful

Starting URL: https://crossbrowsertesting.github.io/drag-and-drop.html

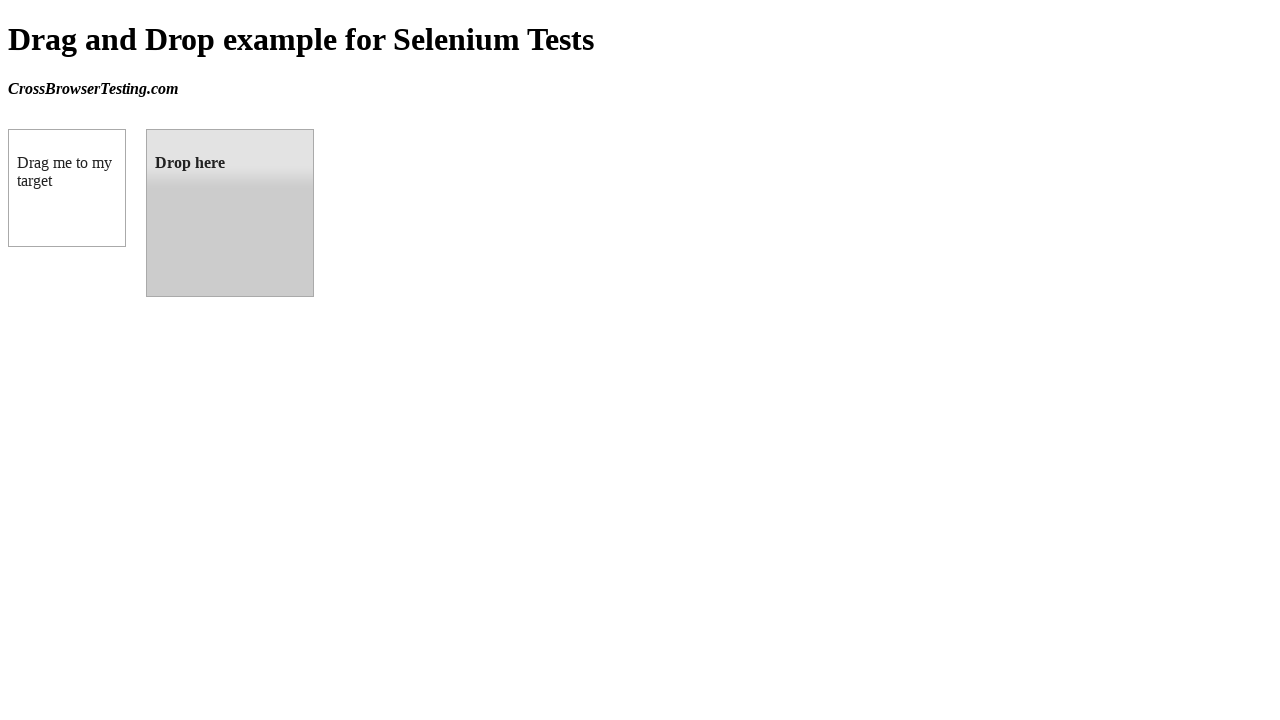

Navigated to drag and drop test page
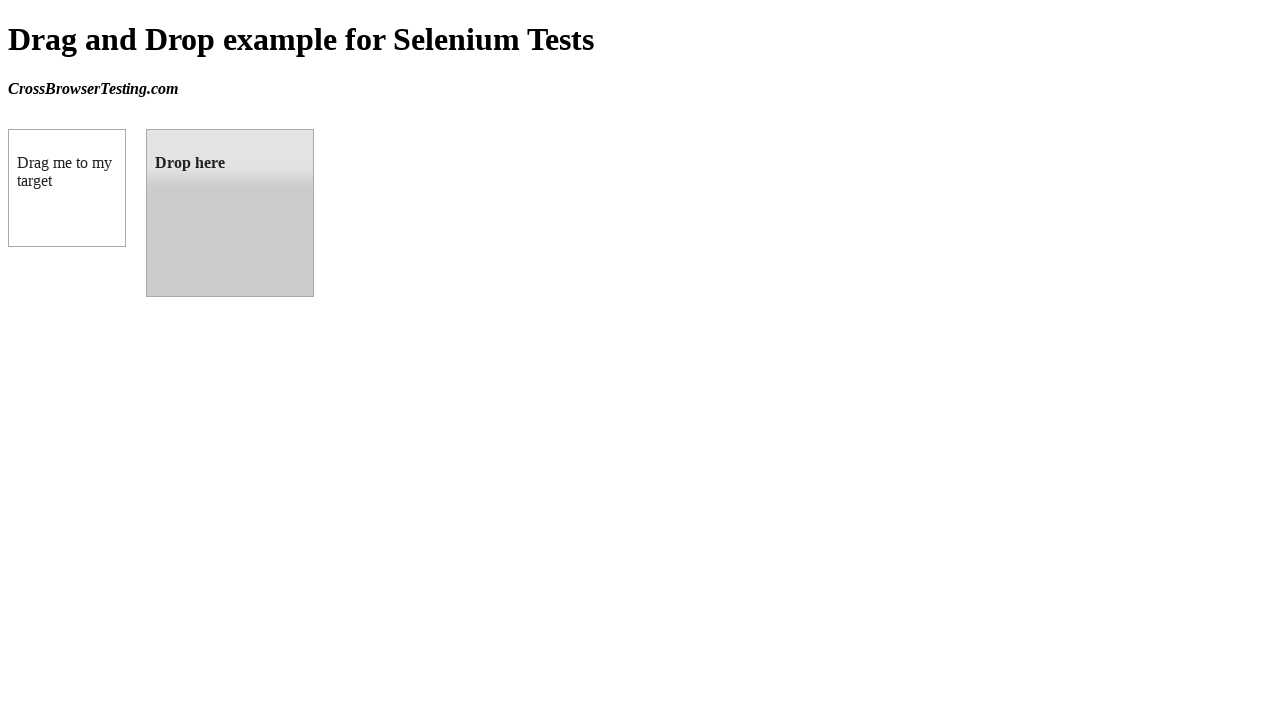

Located draggable element
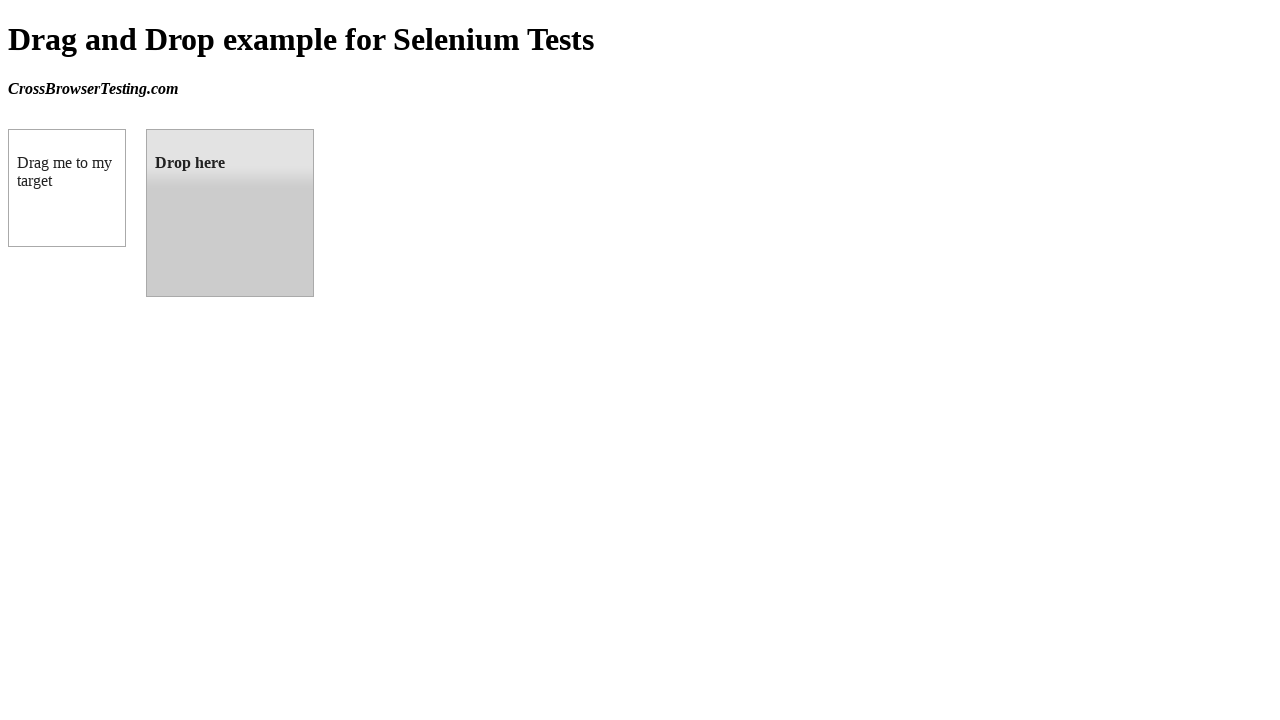

Located droppable target element
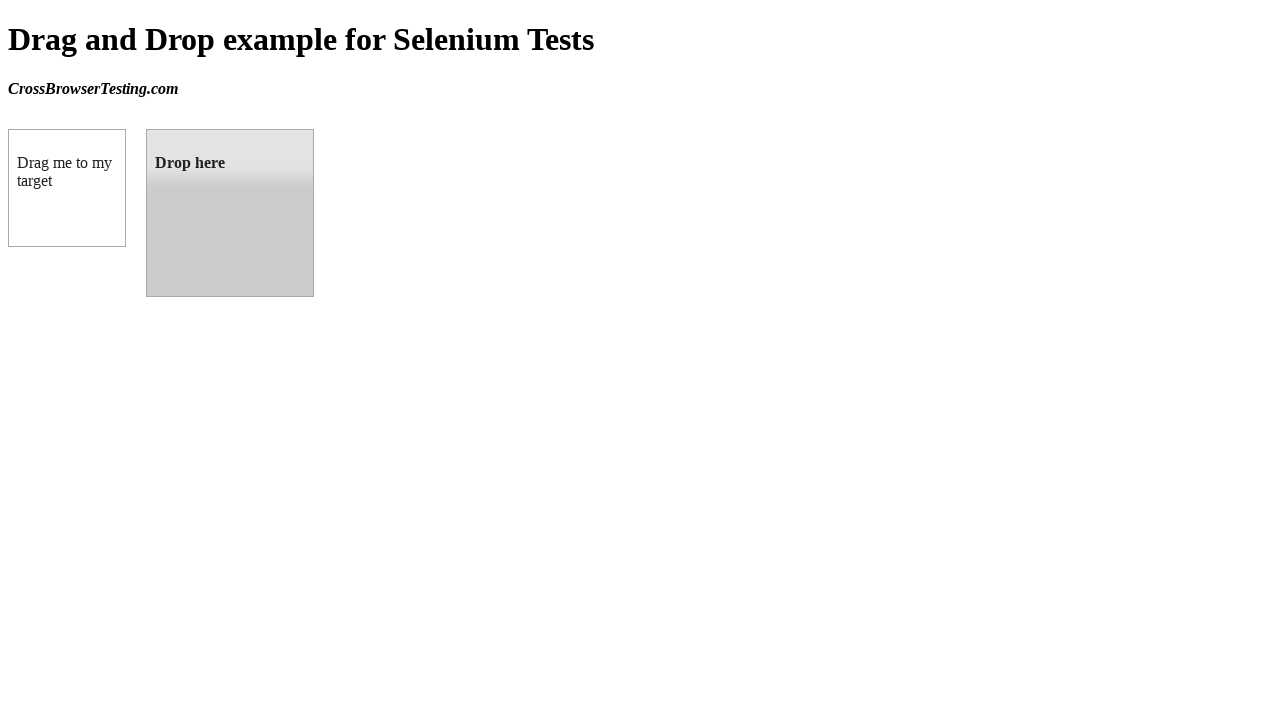

Dragged element to droppable target at (230, 213)
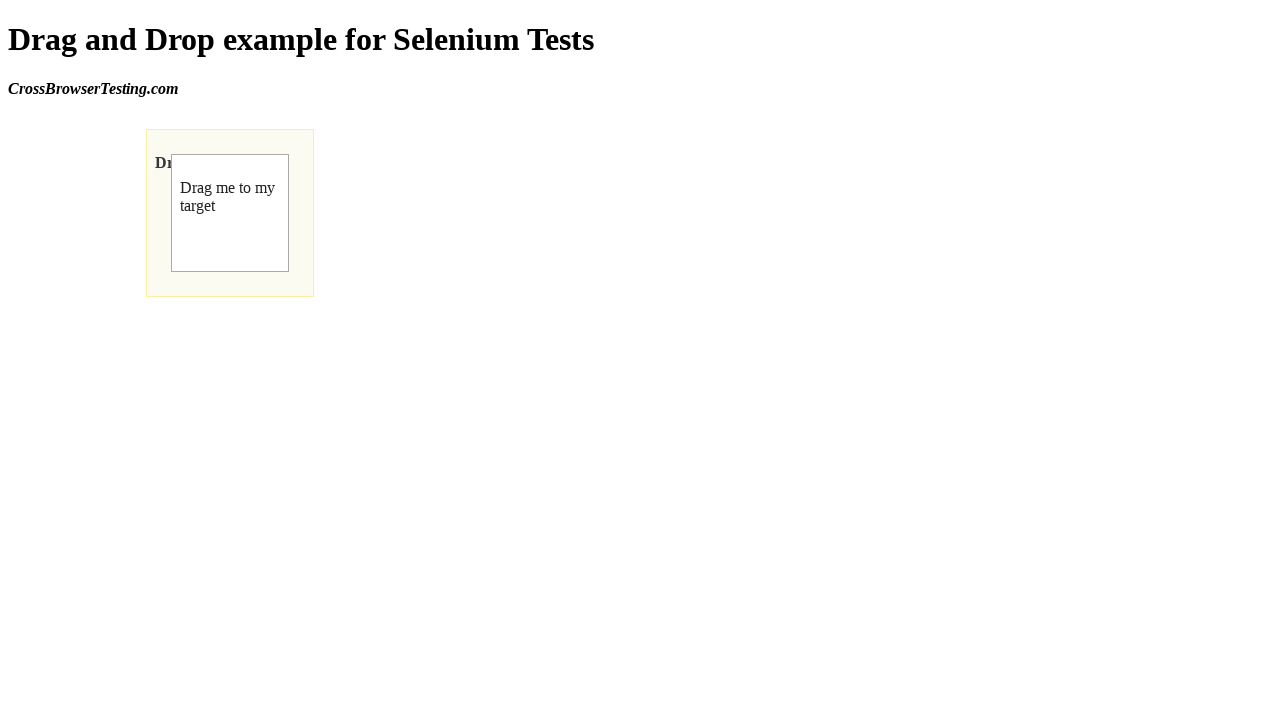

Verified drop was successful - 'Dropped!' text found in droppable element
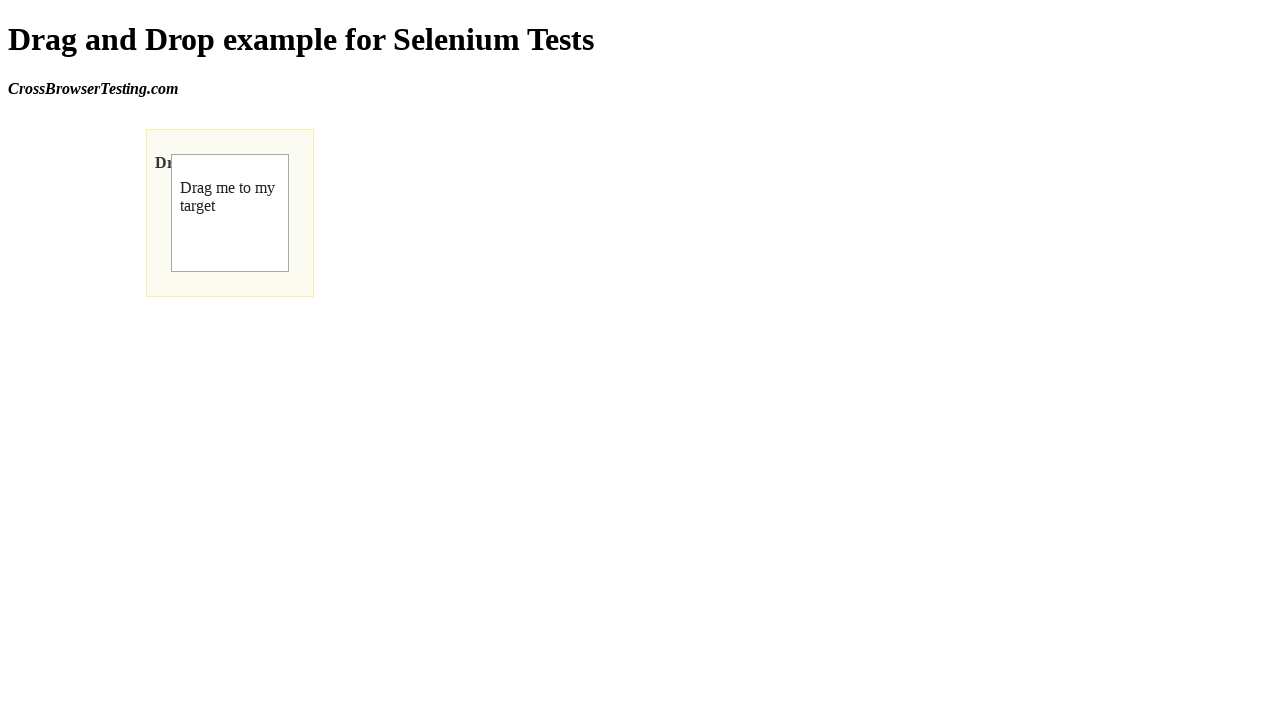

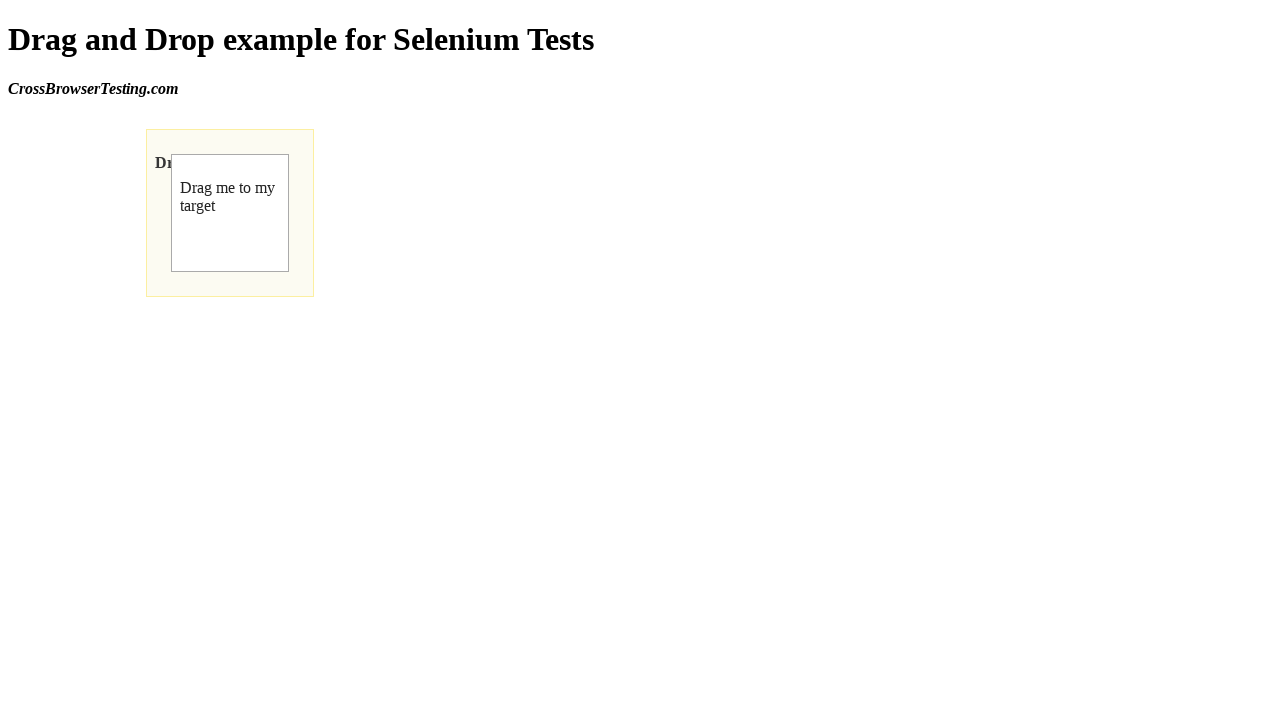